Tests checkbox functionality by navigating to the Checkboxes page, clicking a checkbox, and verifying its selected state

Starting URL: https://the-internet.herokuapp.com/

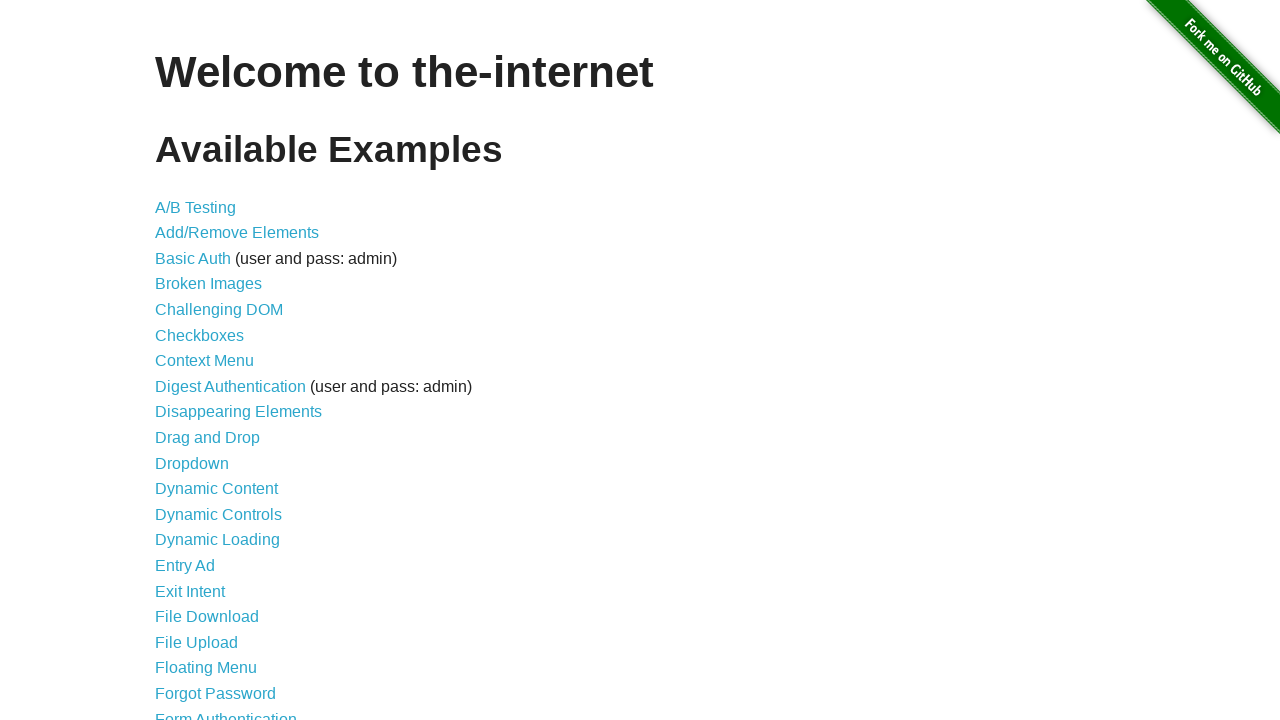

Clicked Checkboxes link to navigate to checkboxes page at (200, 335) on text=Checkboxes
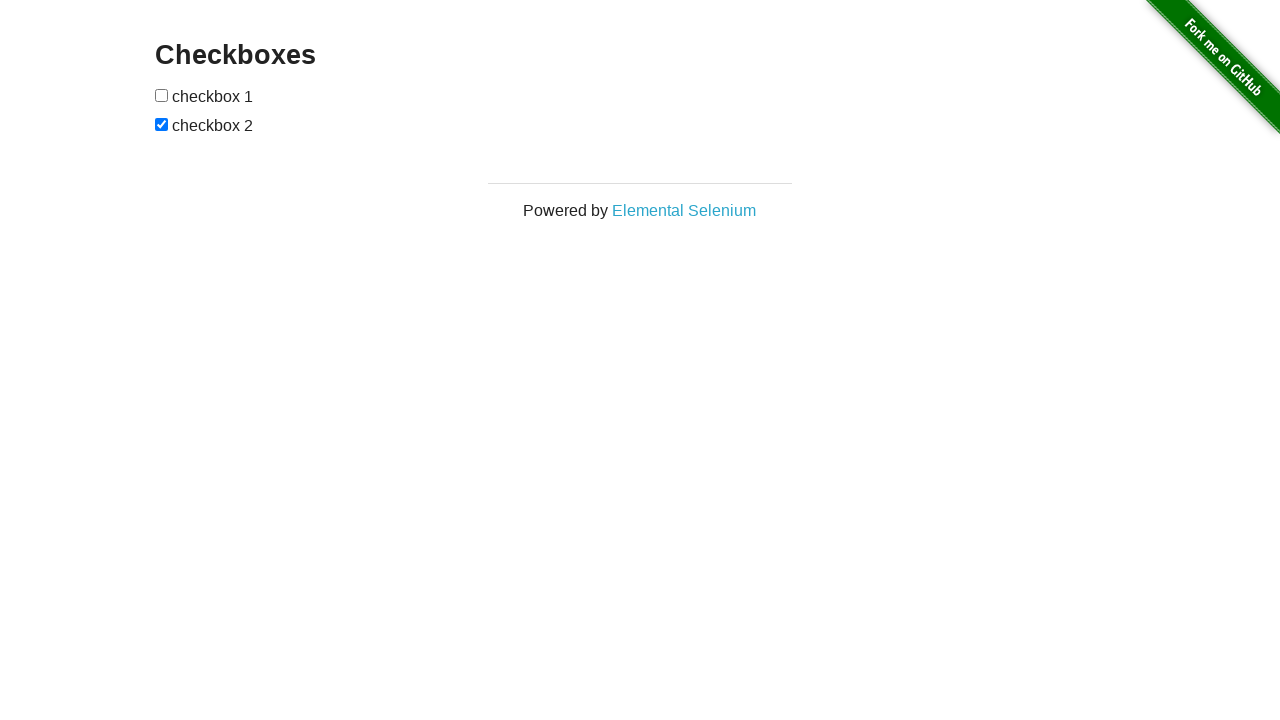

Clicked the first checkbox at (162, 95) on xpath=//form[@id='checkboxes']//input[1]
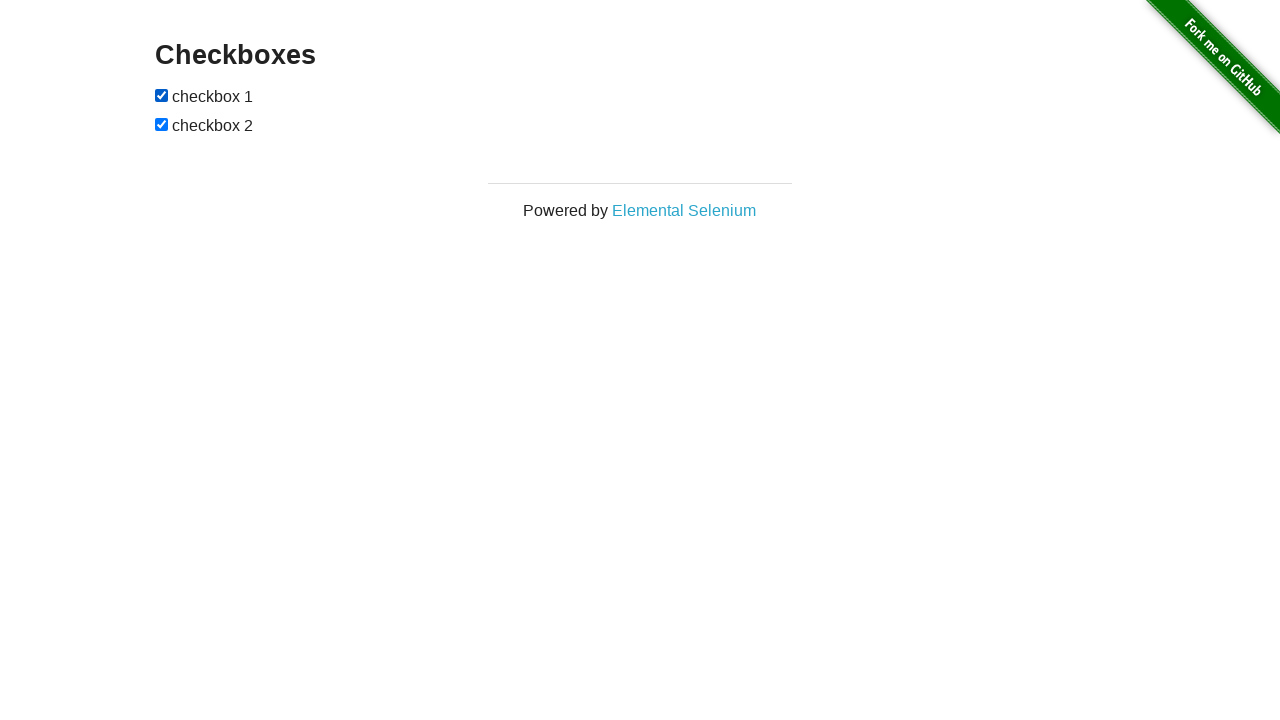

Verified checkbox selected state: True
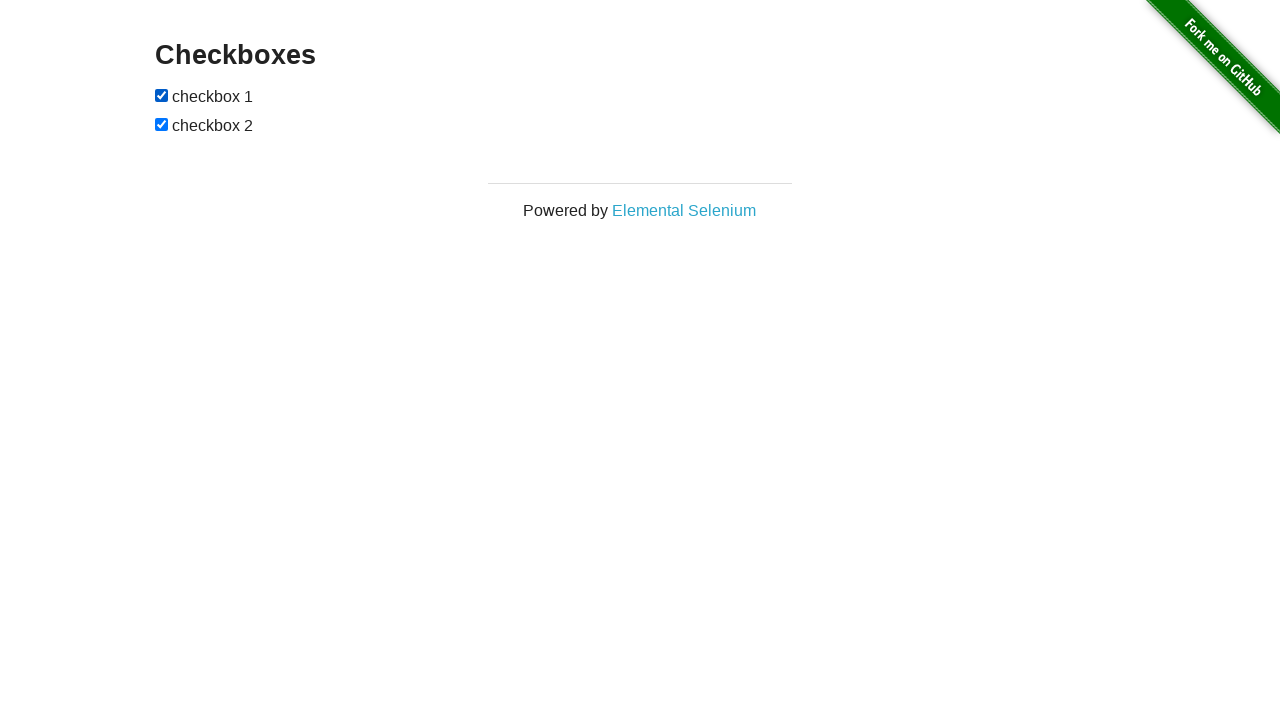

Navigated back to main page
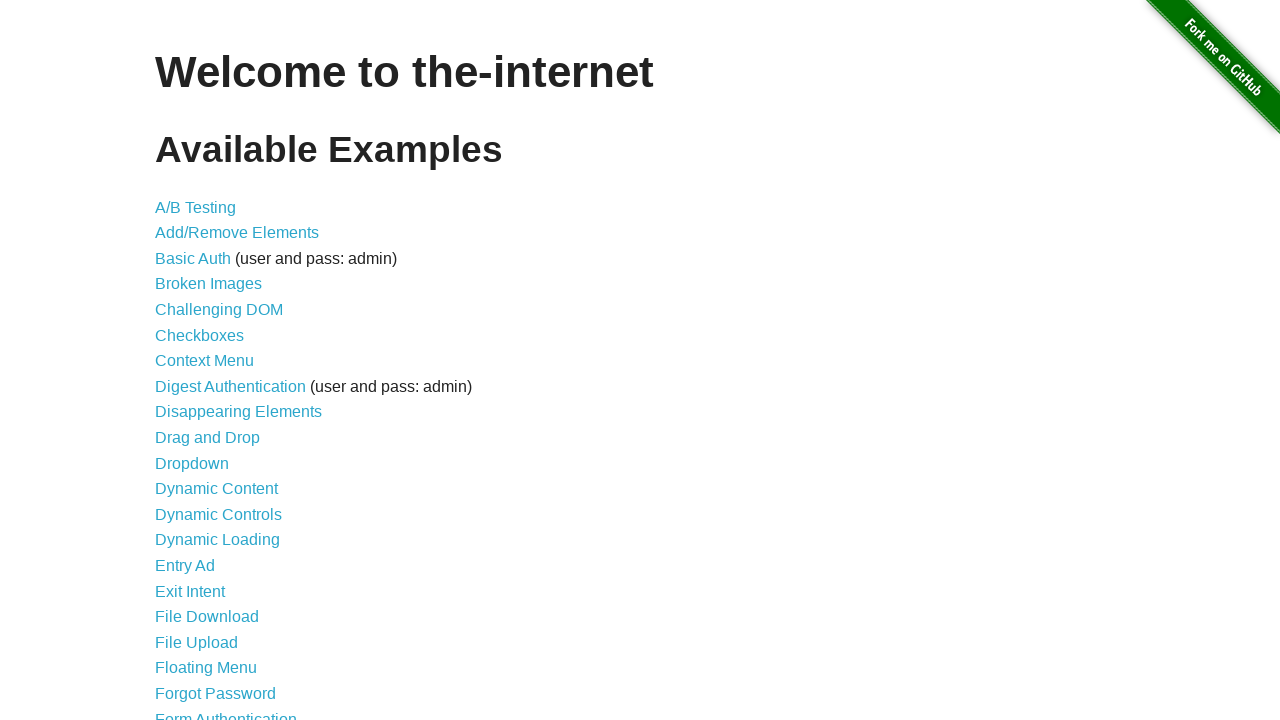

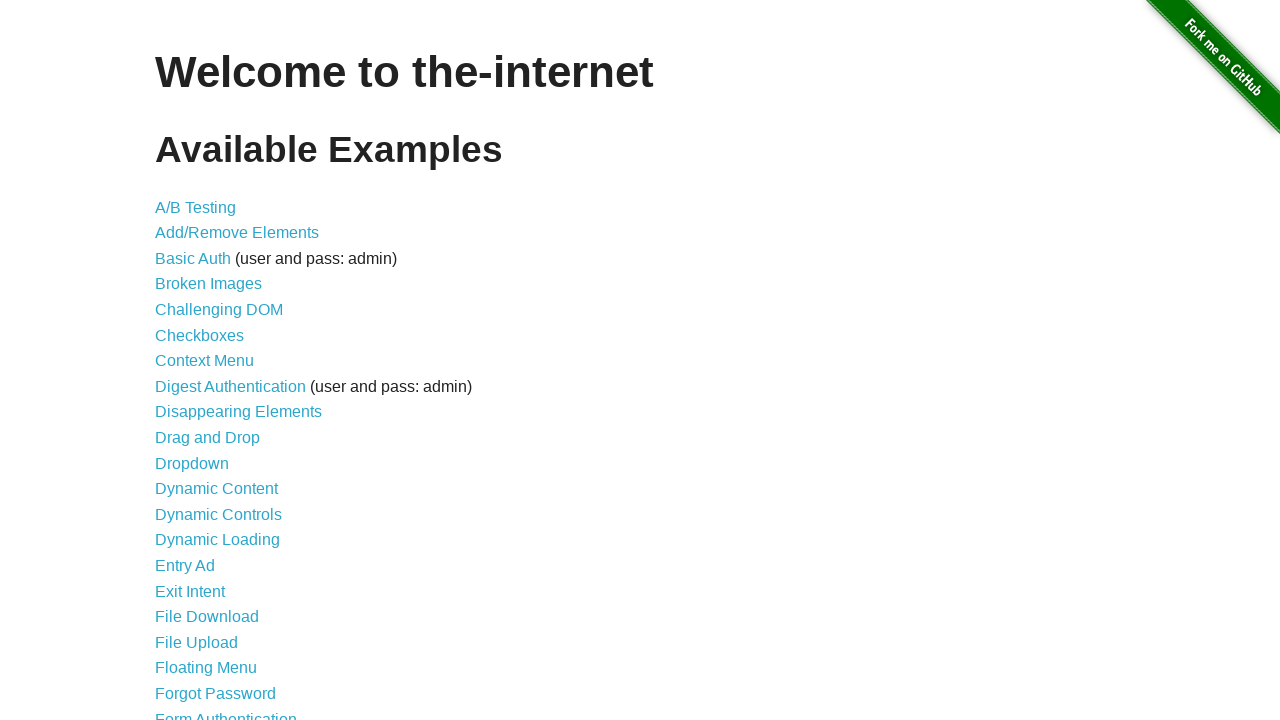